Tests that all elements of the About Us modal are visible and have correct properties

Starting URL: https://www.demoblaze.com/index.html

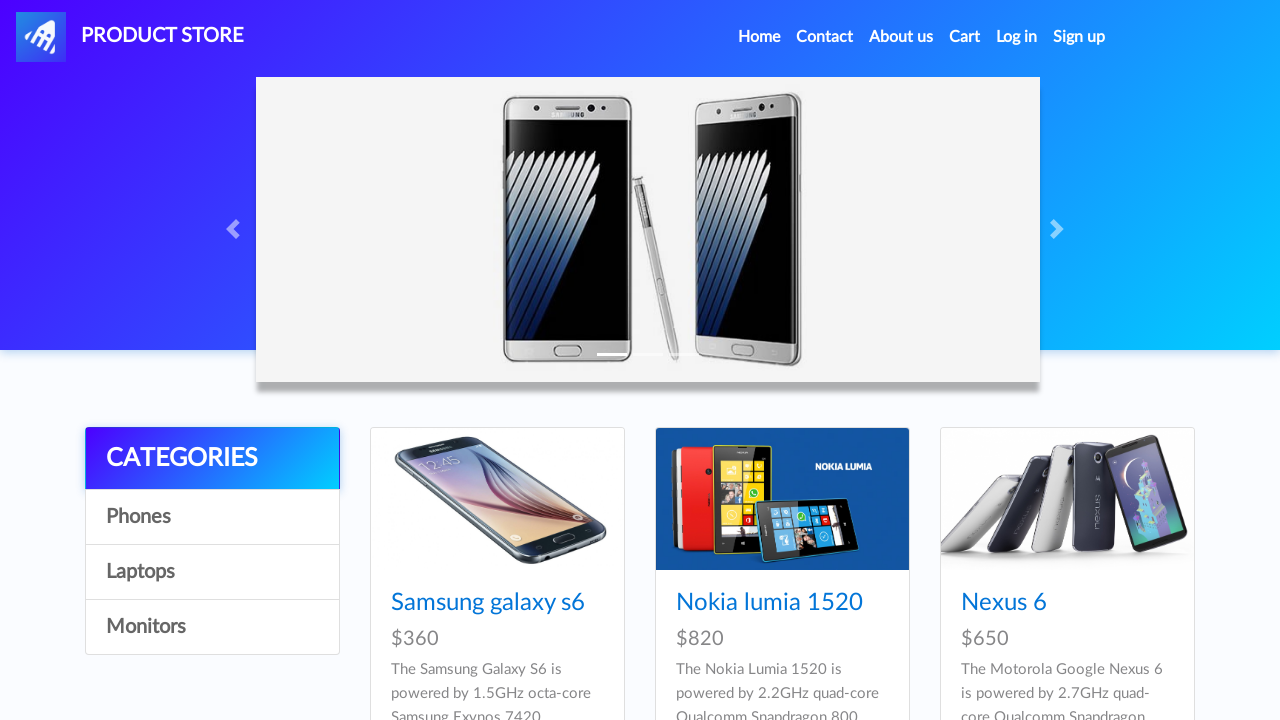

Clicked About Us button in header at (901, 37) on a[data-target='#videoModal']
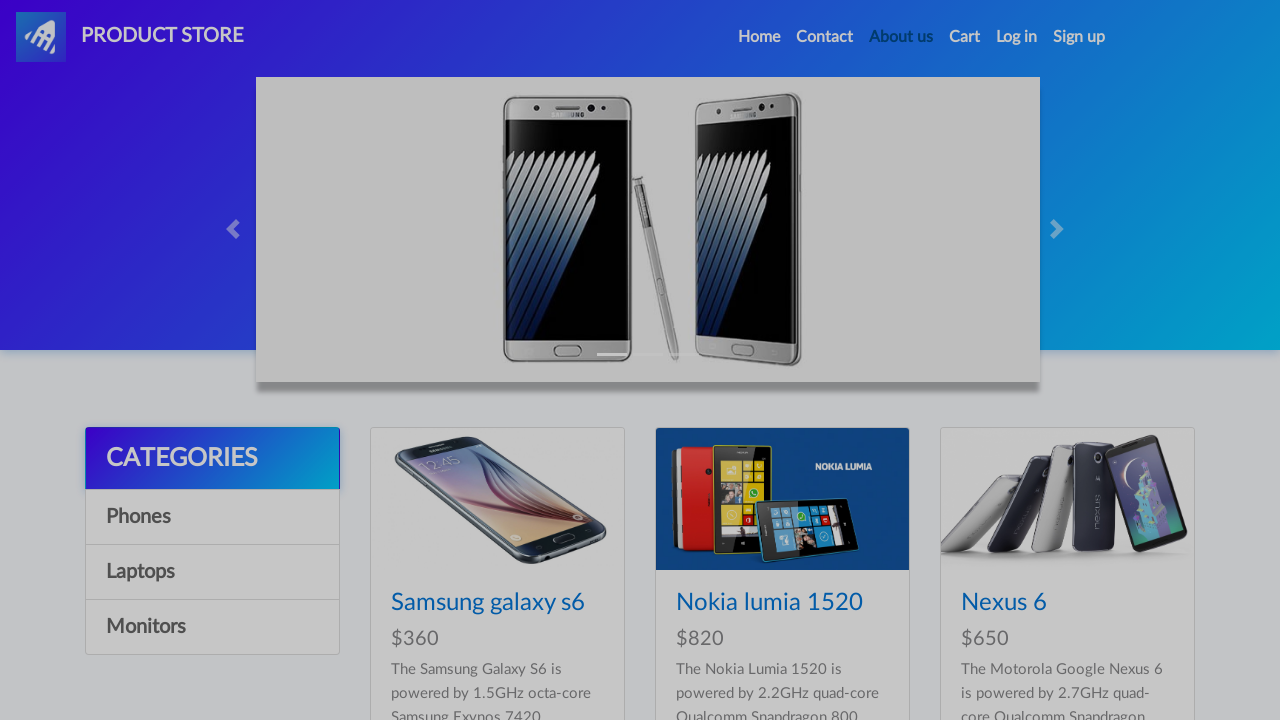

About Us modal appeared
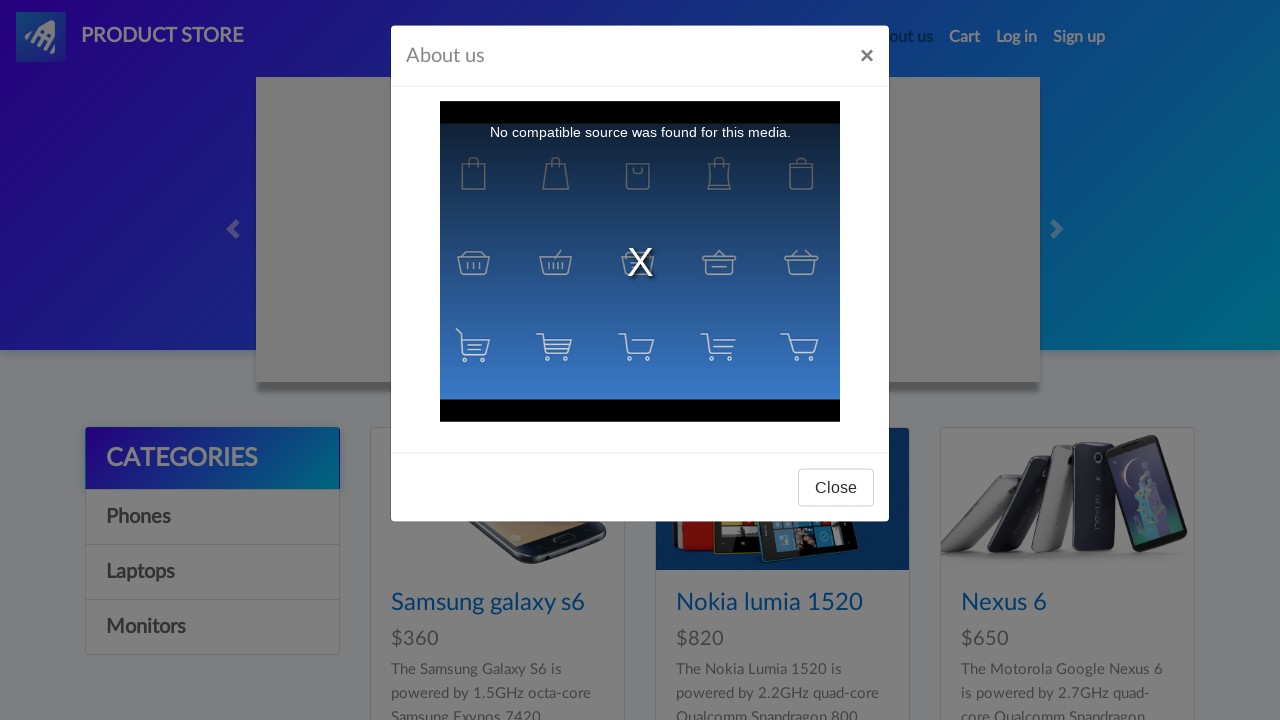

Modal title label is visible
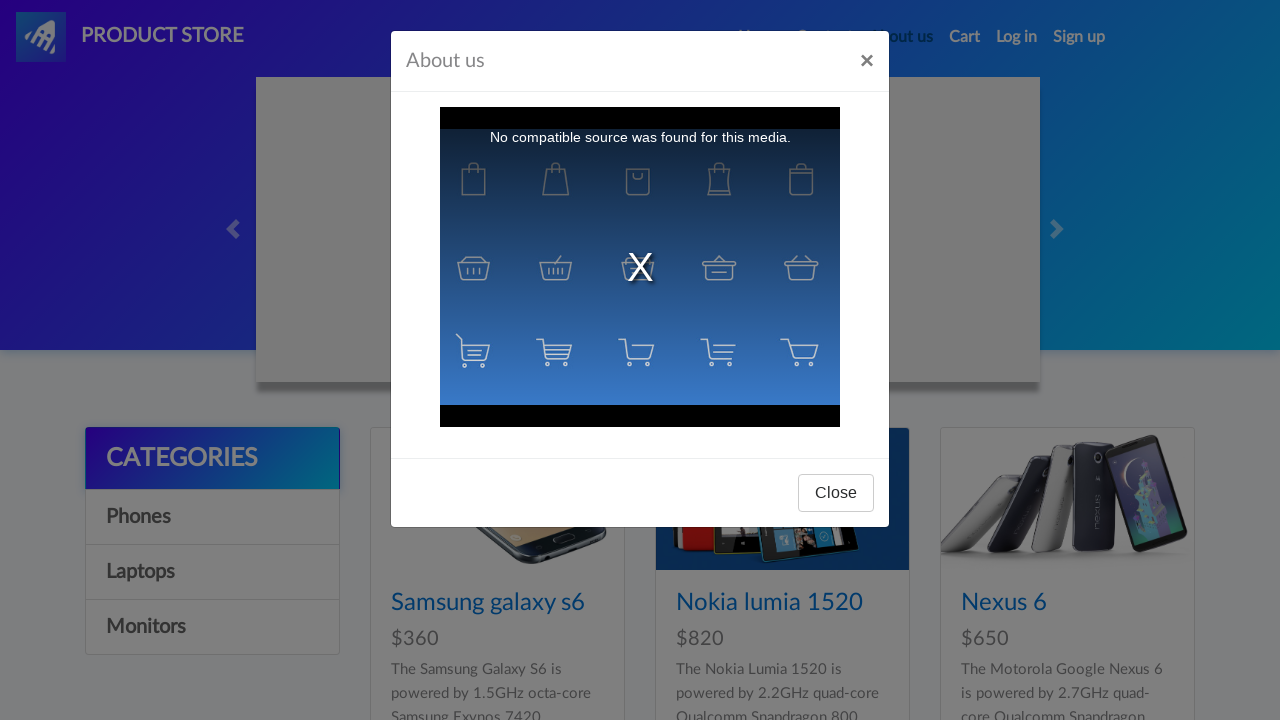

Modal title has correct text 'About us'
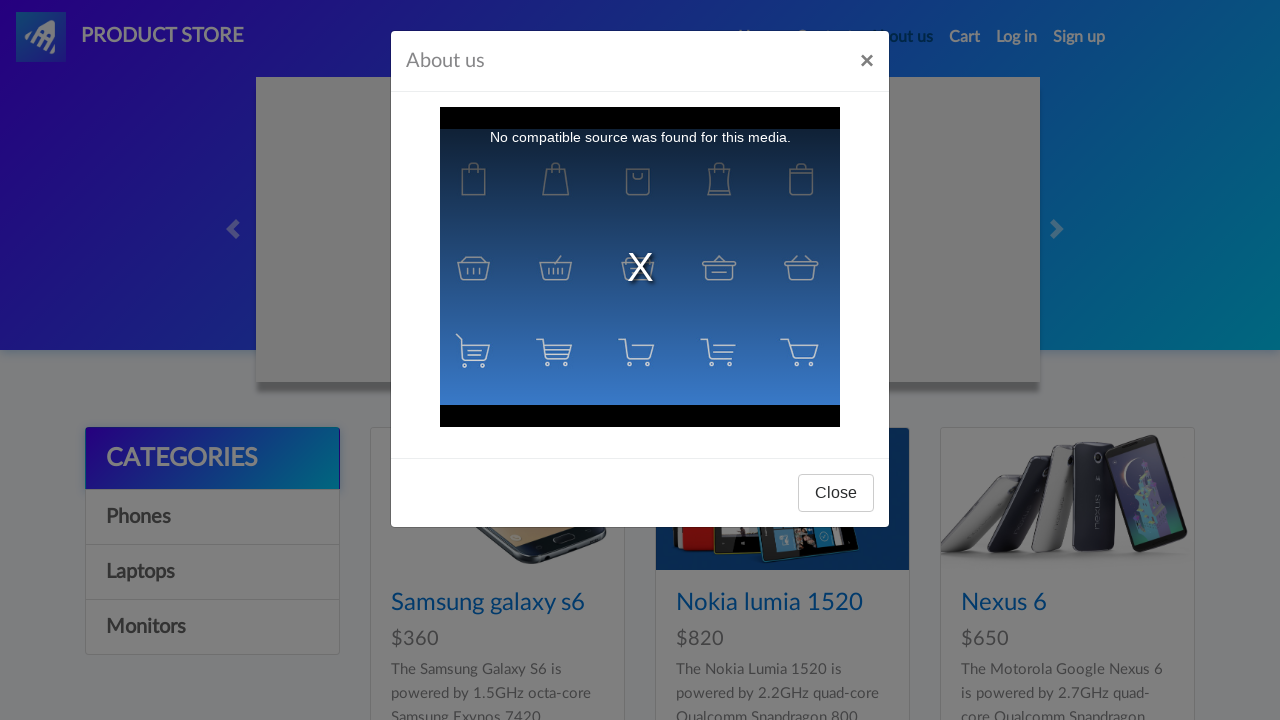

Modal close button is visible
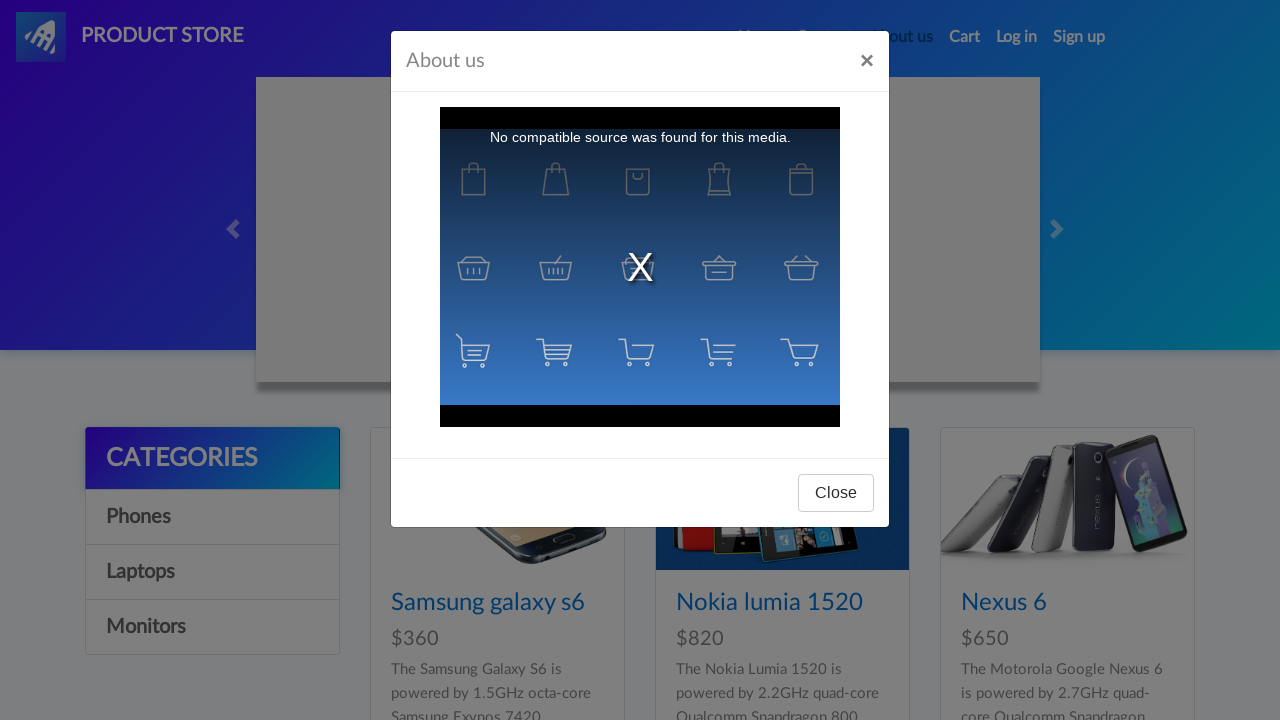

Video element is visible in modal
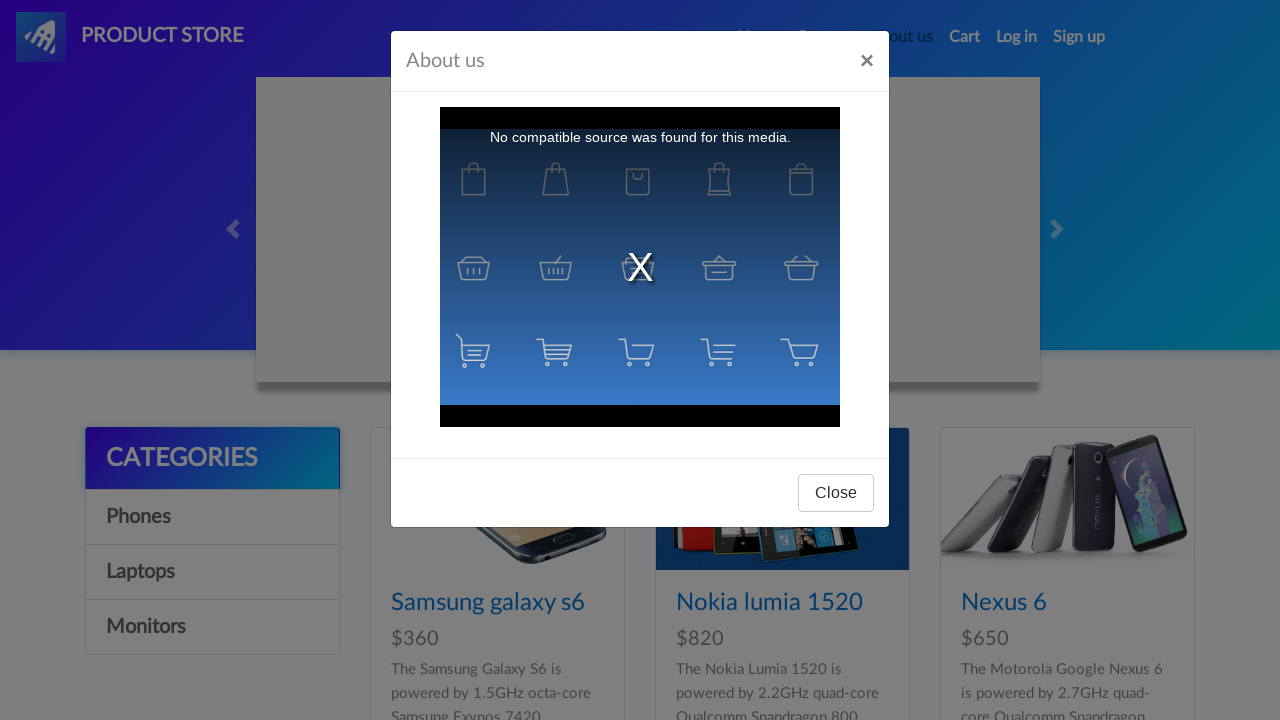

Secondary button is visible in modal
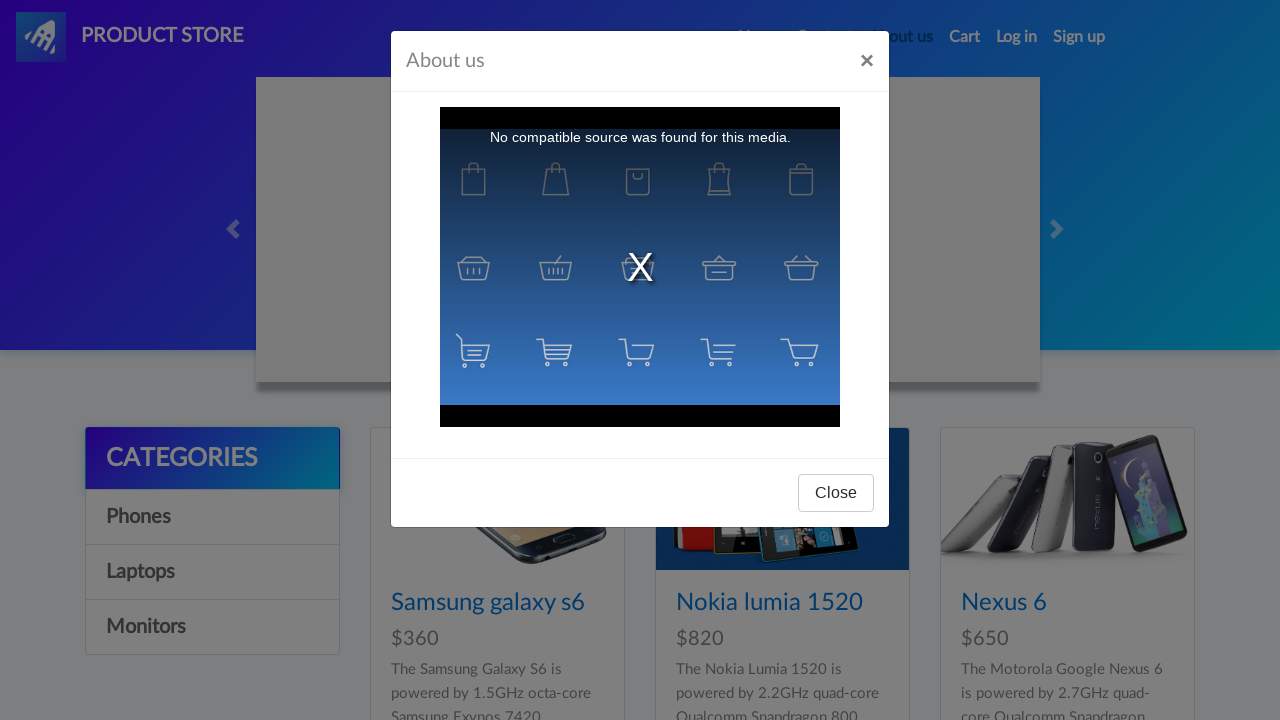

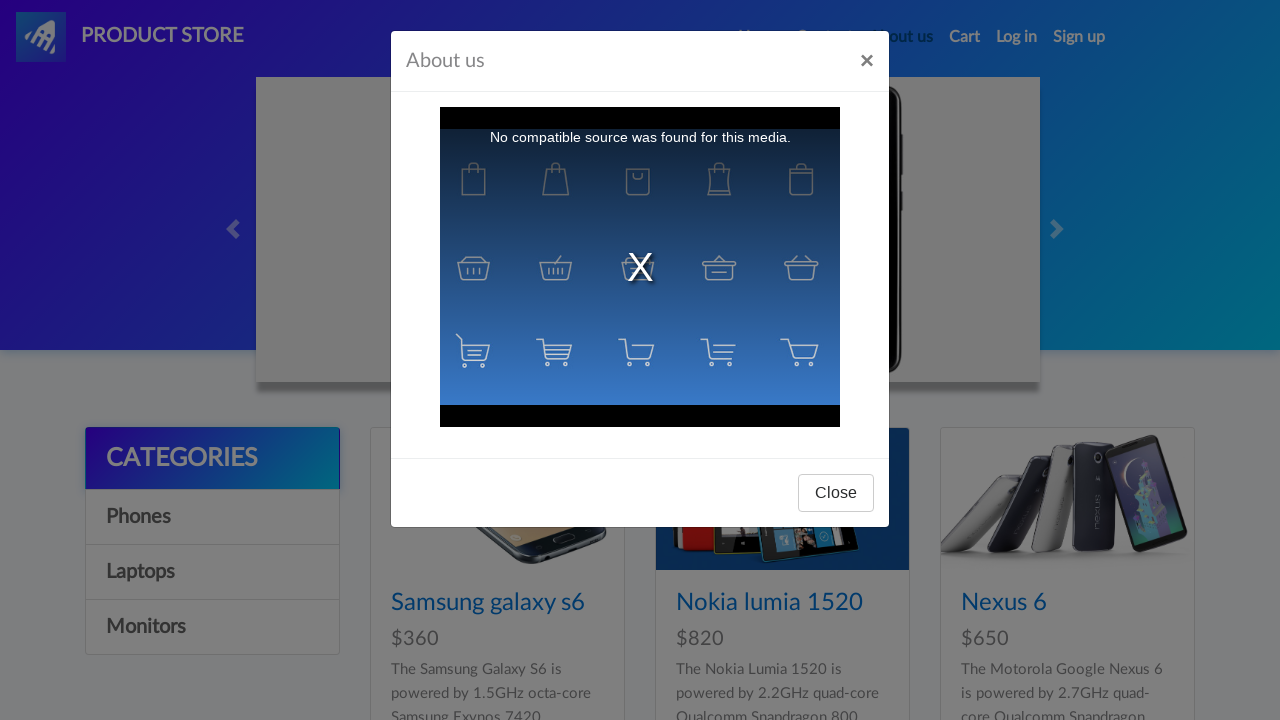